Tests handling a JavaScript prompt dialog by clicking the prompt trigger button, entering text into the prompt, accepting it, and verifying the entered text appears in the result.

Starting URL: https://the-internet.herokuapp.com/javascript_alerts

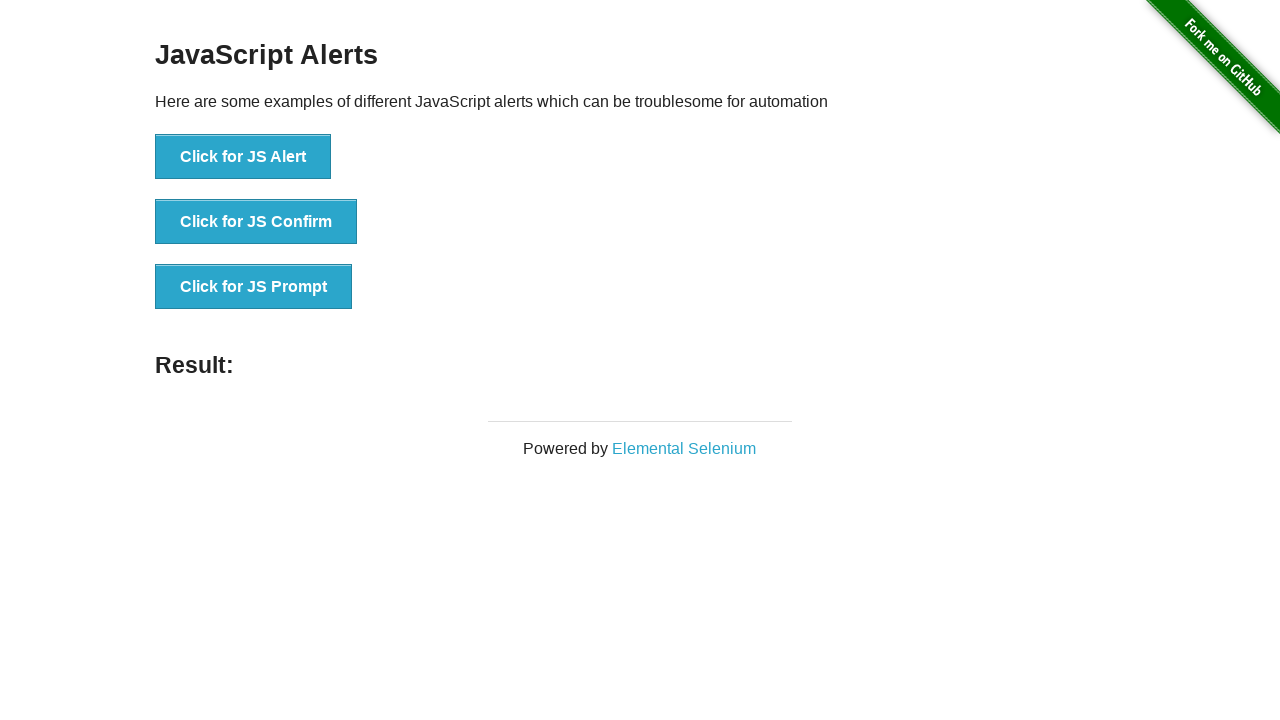

Set up dialog handler to accept prompt with text 'AutomationTester'
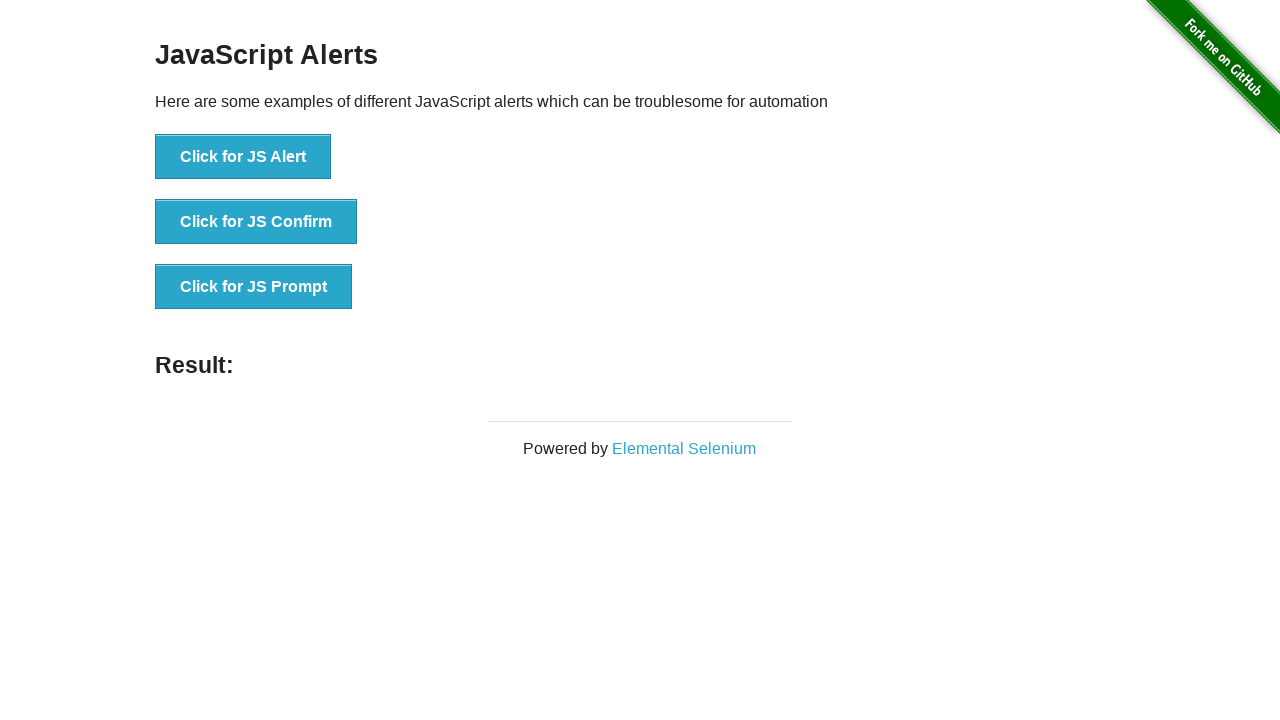

Clicked button to trigger JavaScript prompt dialog at (254, 287) on button[onclick='jsPrompt()']
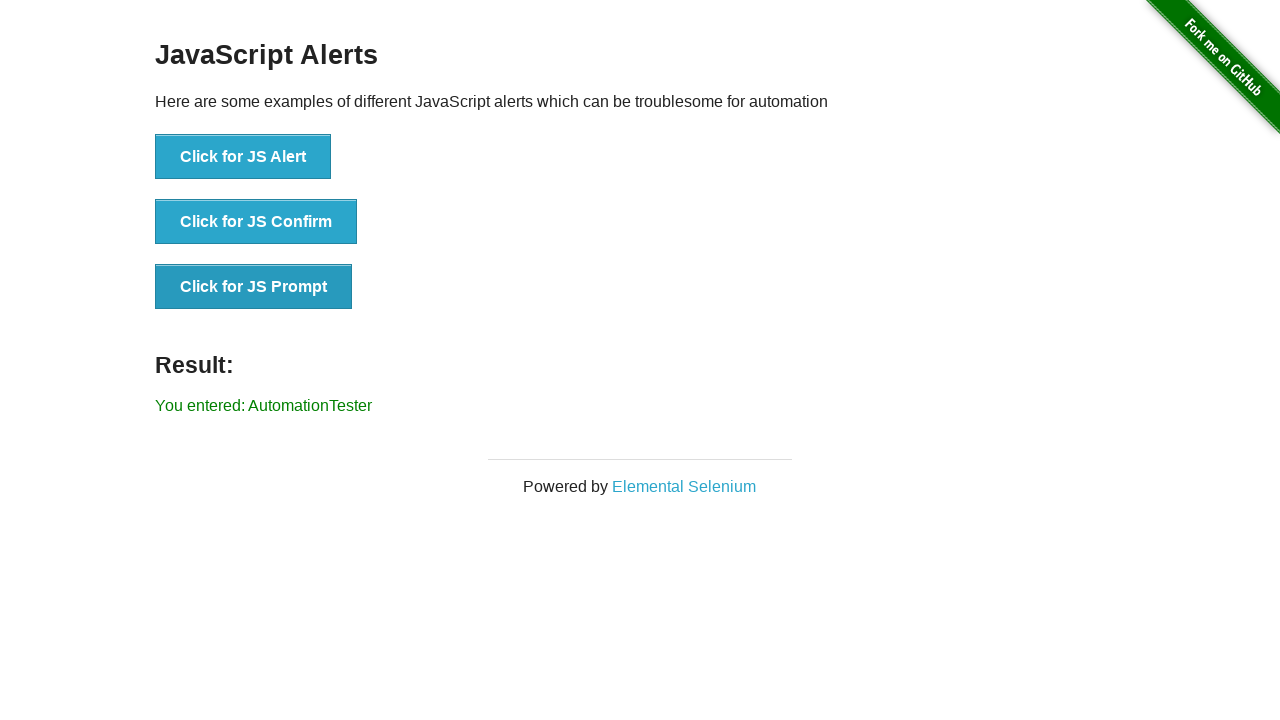

Waited for result element to appear
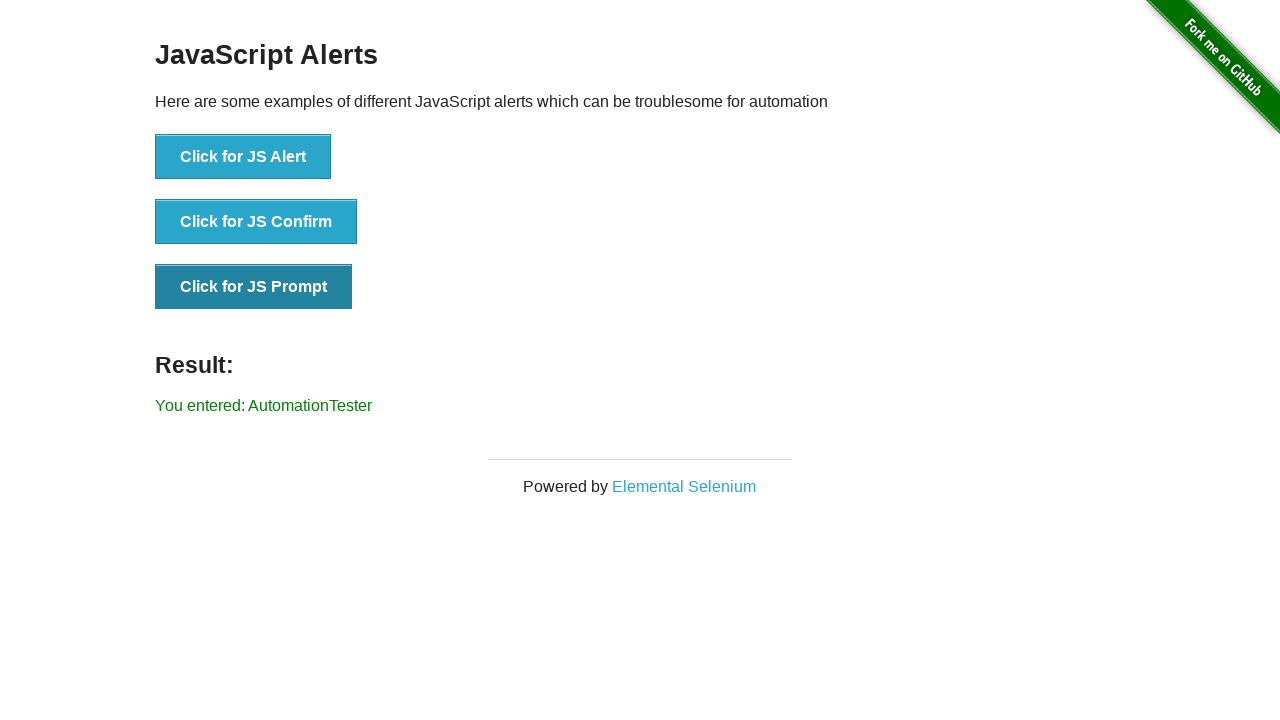

Retrieved result text from element
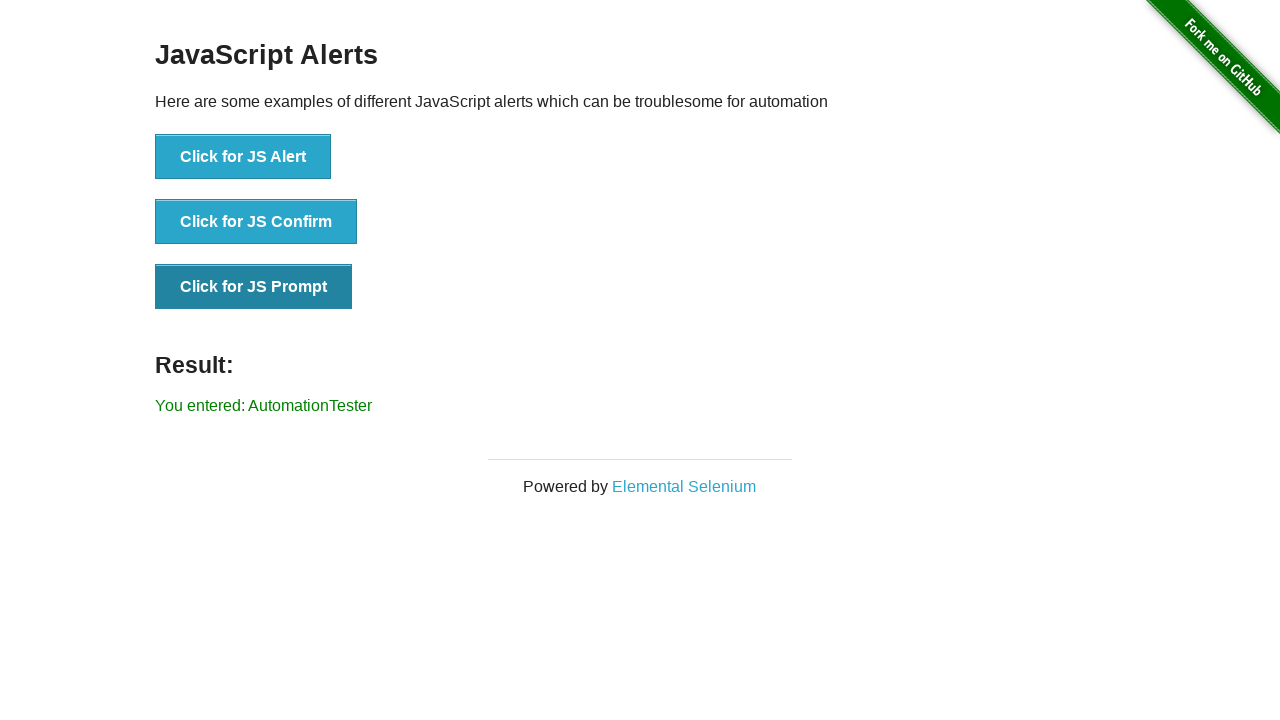

Verified that 'AutomationTester' appears in the result text
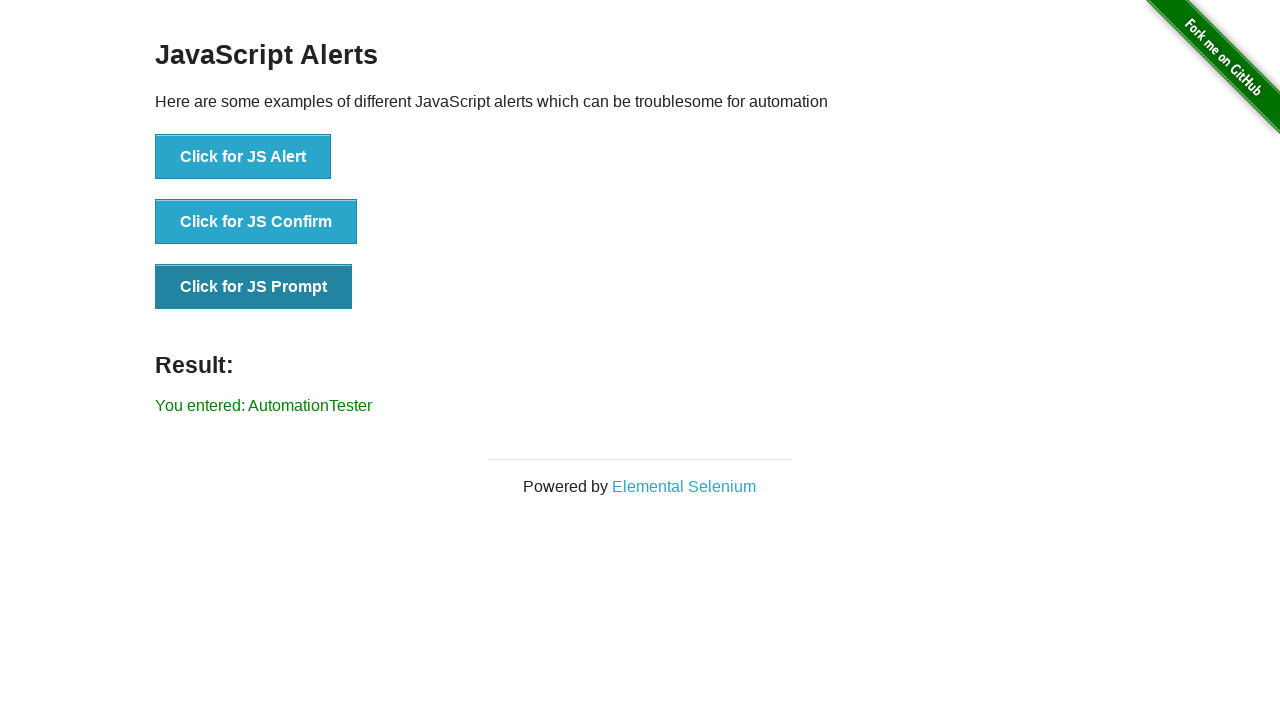

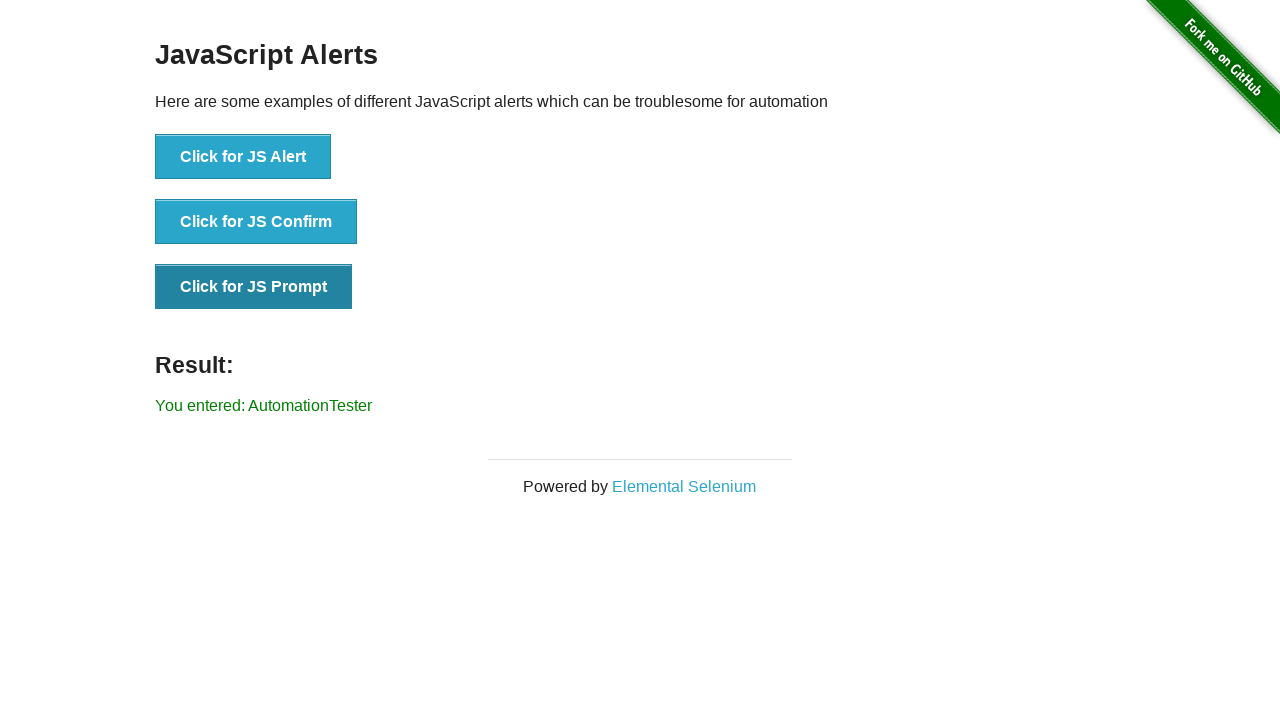